Navigates through calculator.net website, clicking on various calculator types and interacting with form elements

Starting URL: http://www.calculator.net/

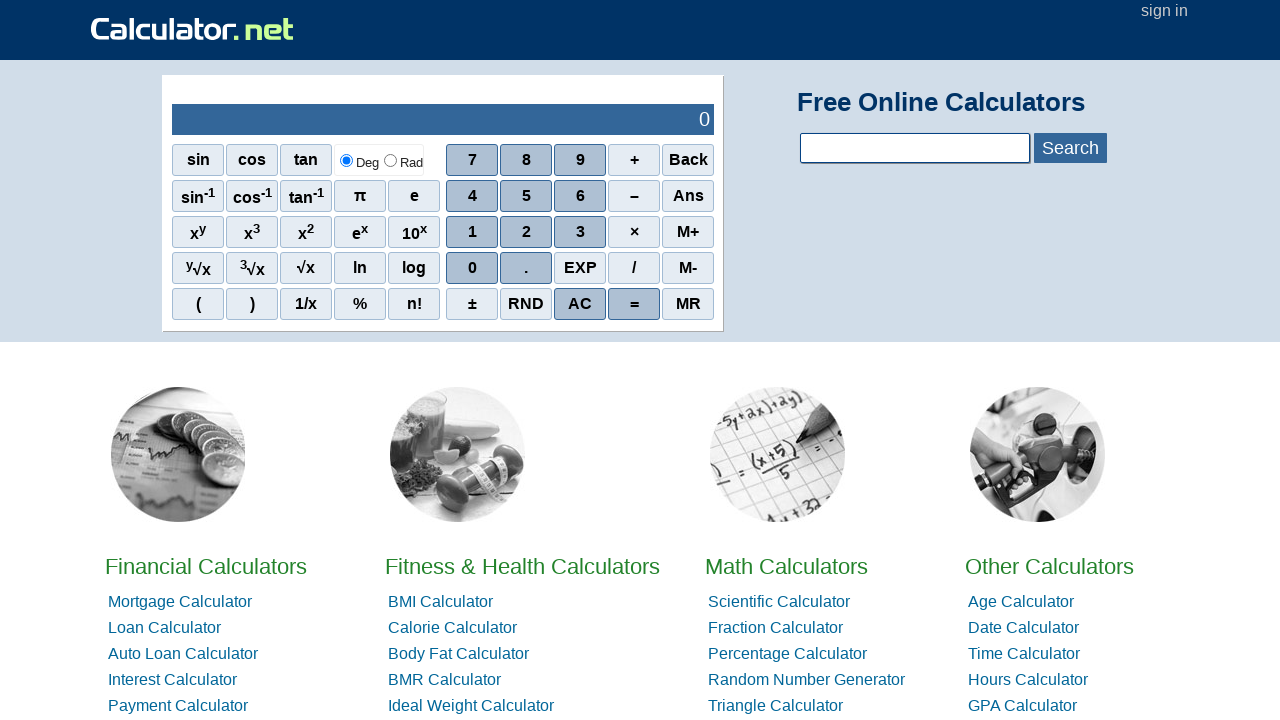

Clicked on Math Calculators section at (472, 160) on xpath=/html/body/div[3]/div/table/tbody/tr/td[1]/table/tbody/tr[2]/td[2]/div/div
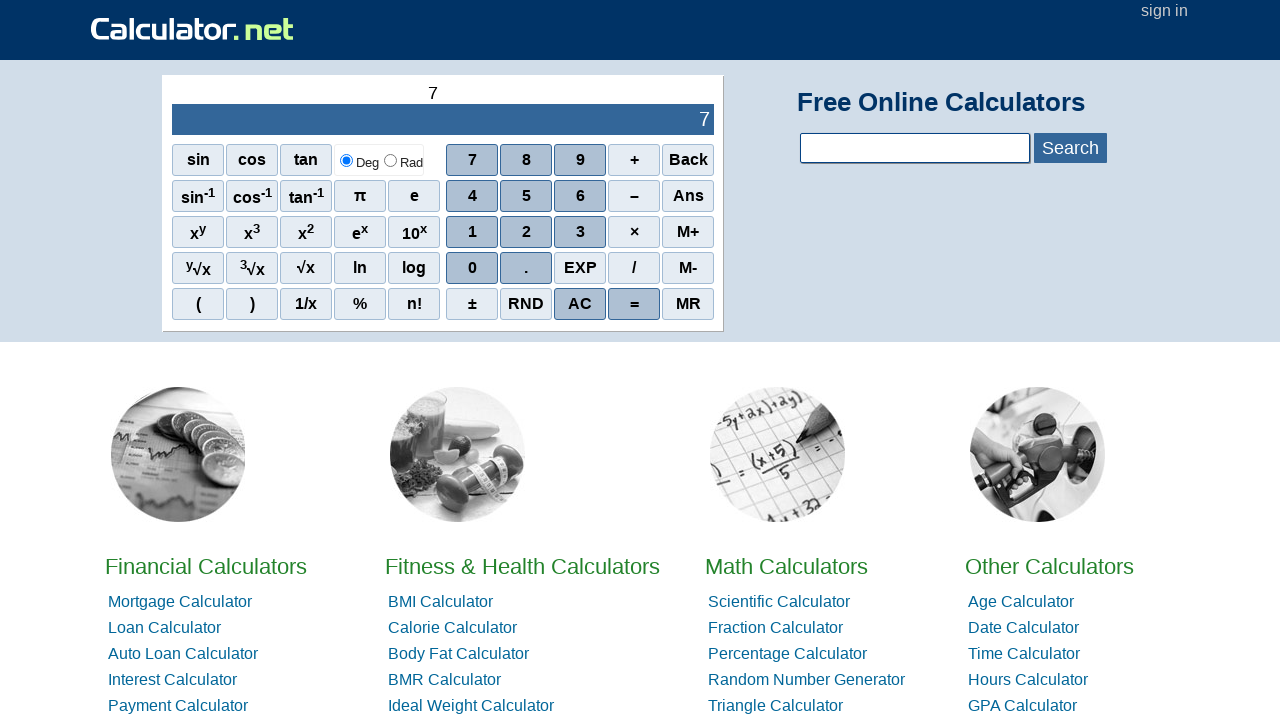

Clicked on Percent Calculators section at (526, 160) on xpath=/html/body/div[3]/div/table/tbody/tr/td[1]/table/tbody/tr[2]/td[2]/div/div
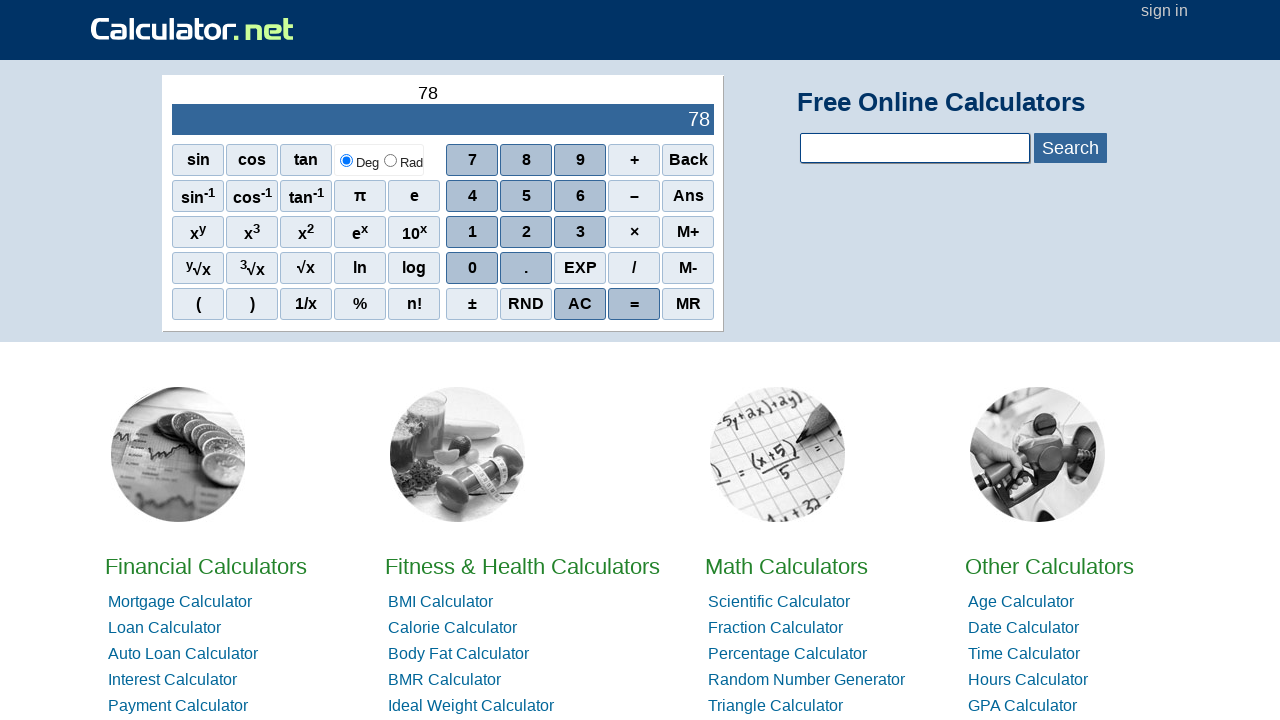

Clicked on Mortgage Calculator link at (180, 602) on text=Mortgage Calculator
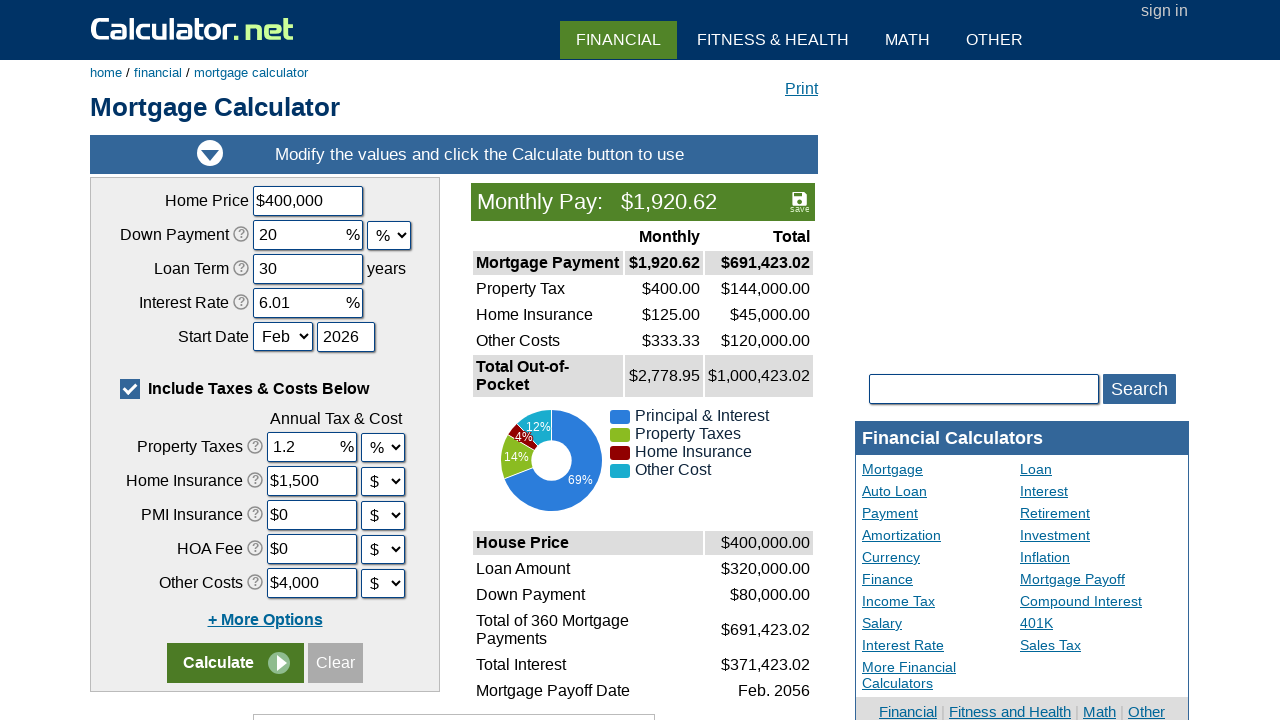

Clicked on input field 'x' in Mortgage Calculator at (236, 663) on input[name='x']
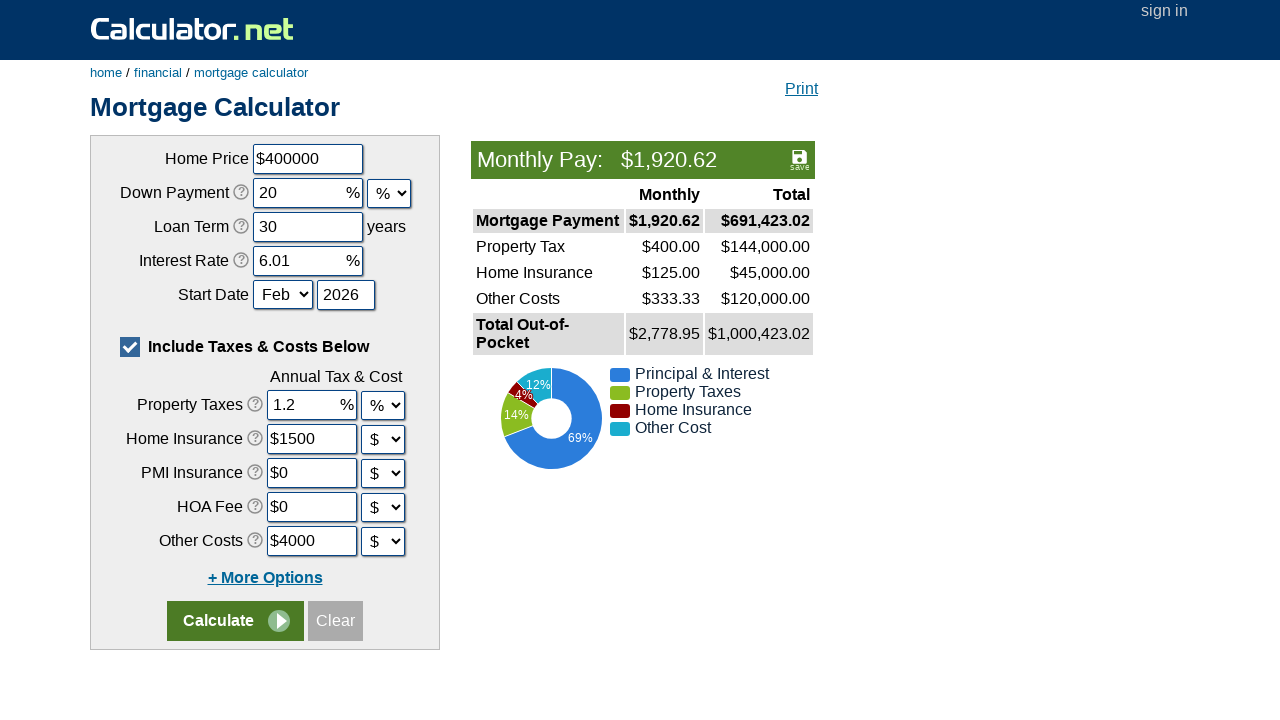

Clicked on House Affordability Calculator link at (262, 361) on text=House Affordability Calculator
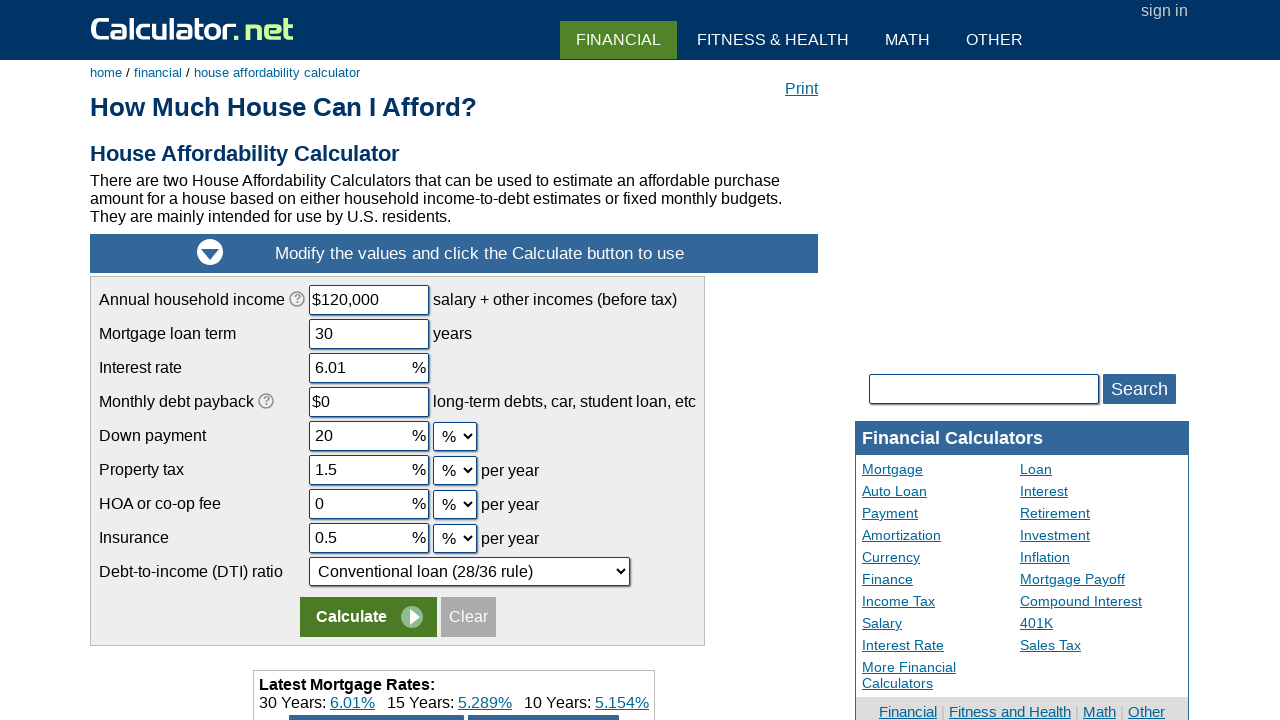

Clicked on input field 'x' in House Affordability Calculator at (368, 617) on input[name='x']
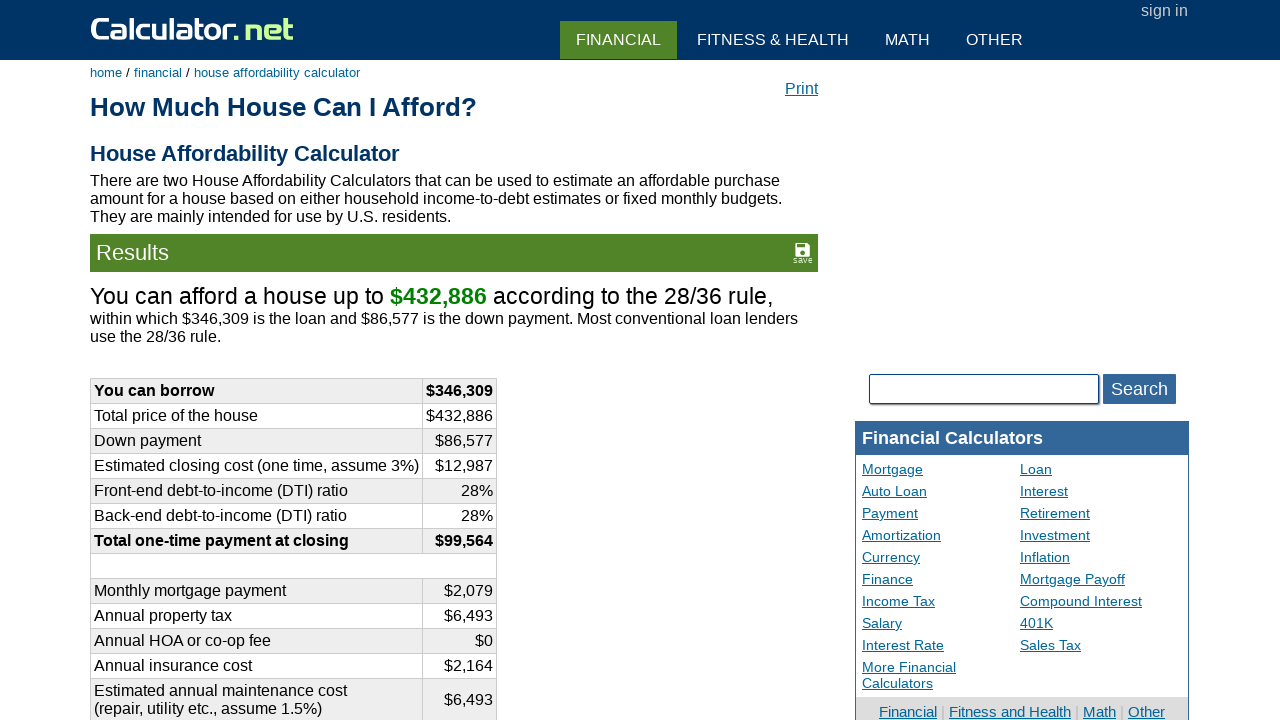

Waited for and verified result element loaded
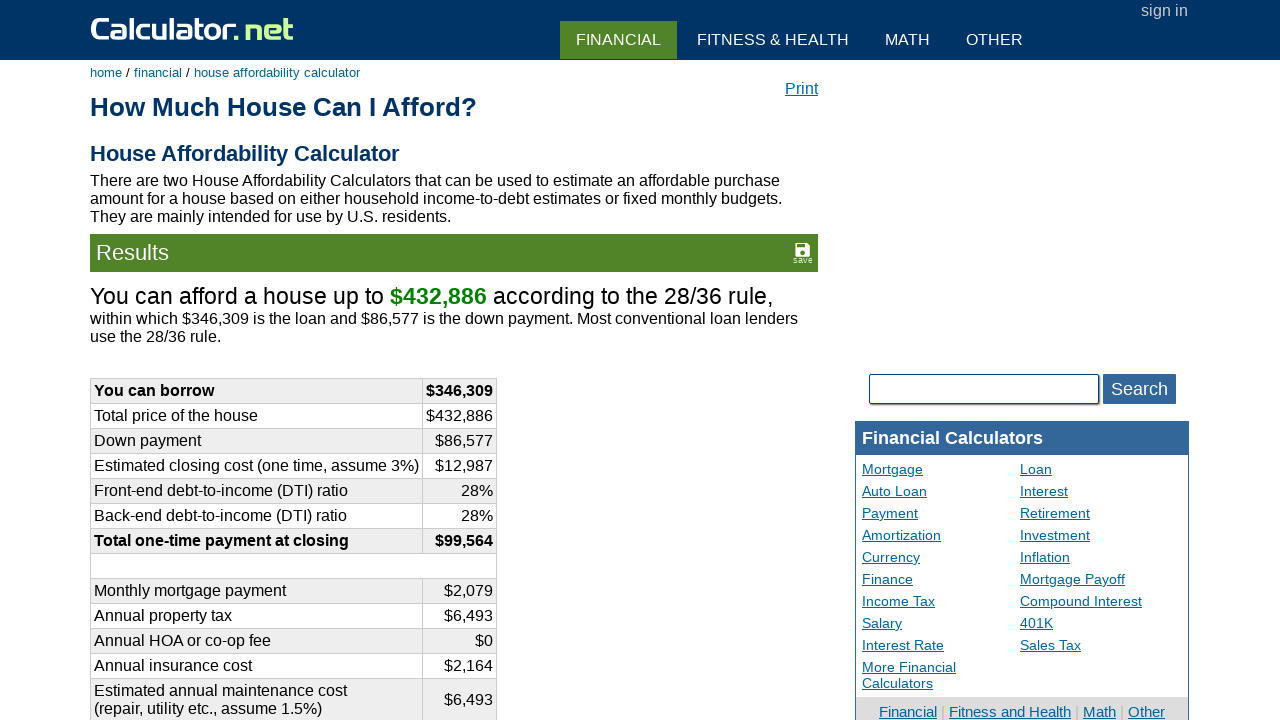

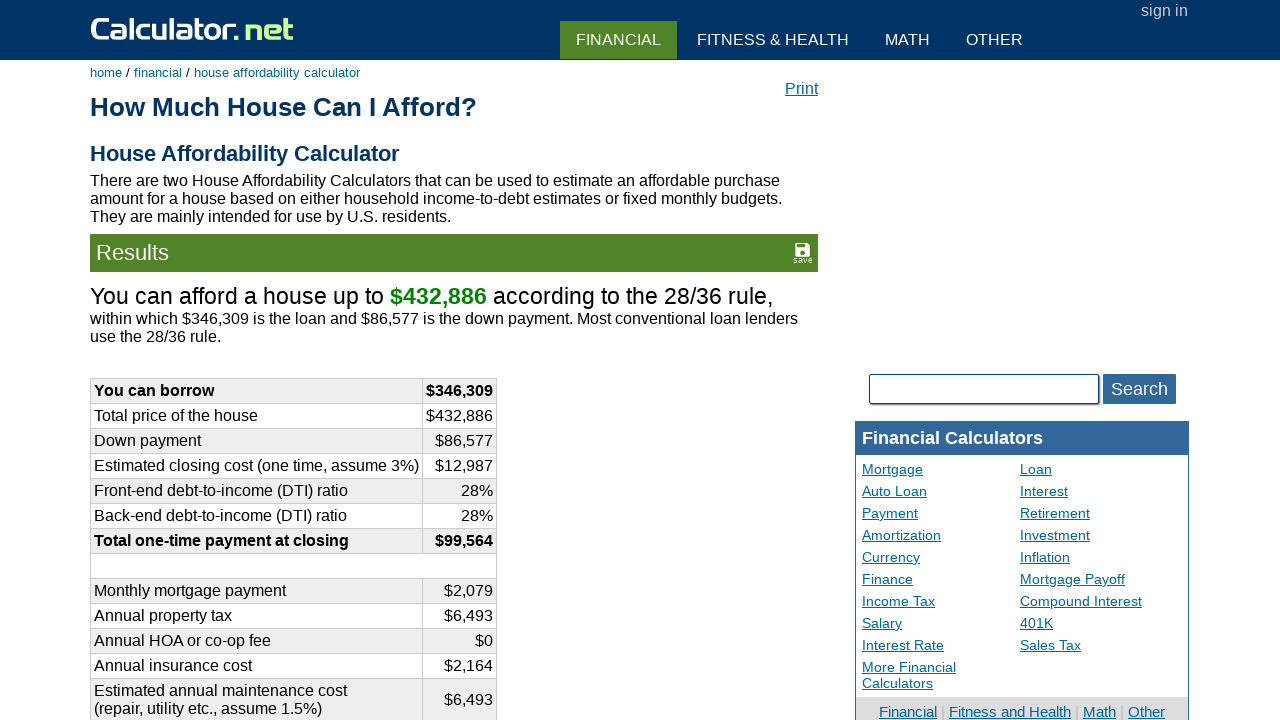